Tests the TextBox form on DemoQA Elements page by filling all fields (full name, email, current address, permanent address) and submitting the form, then verifying the submission results are displayed correctly.

Starting URL: https://demoqa.com

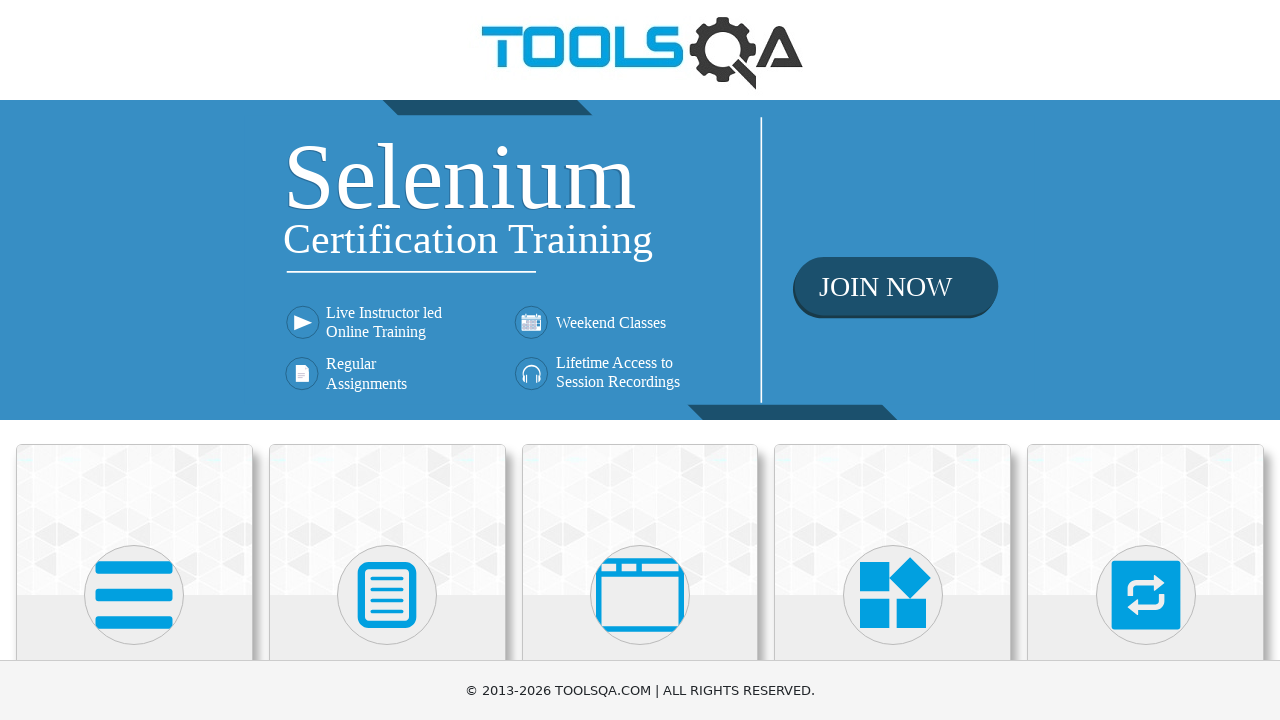

Clicked on Elements card on homepage at (134, 520) on div.card:has-text('Elements')
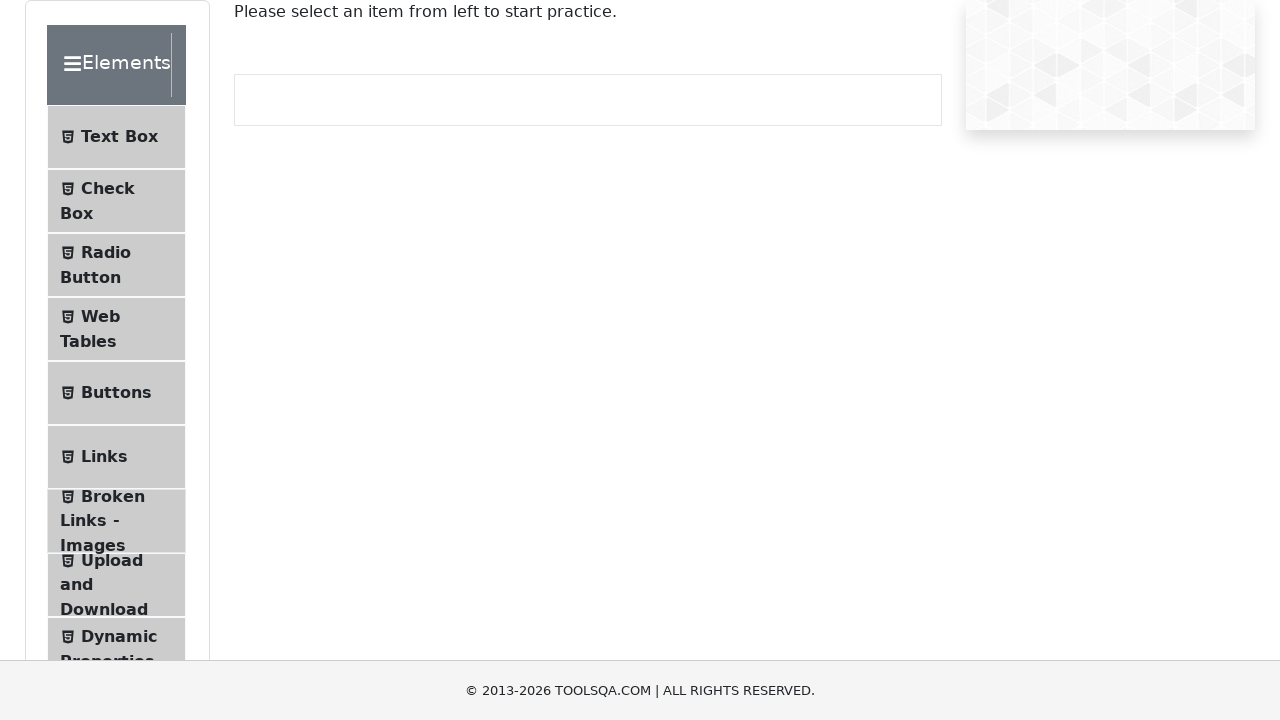

Clicked on Text Box menu item in the left sidebar at (119, 137) on span.text:has-text('Text Box')
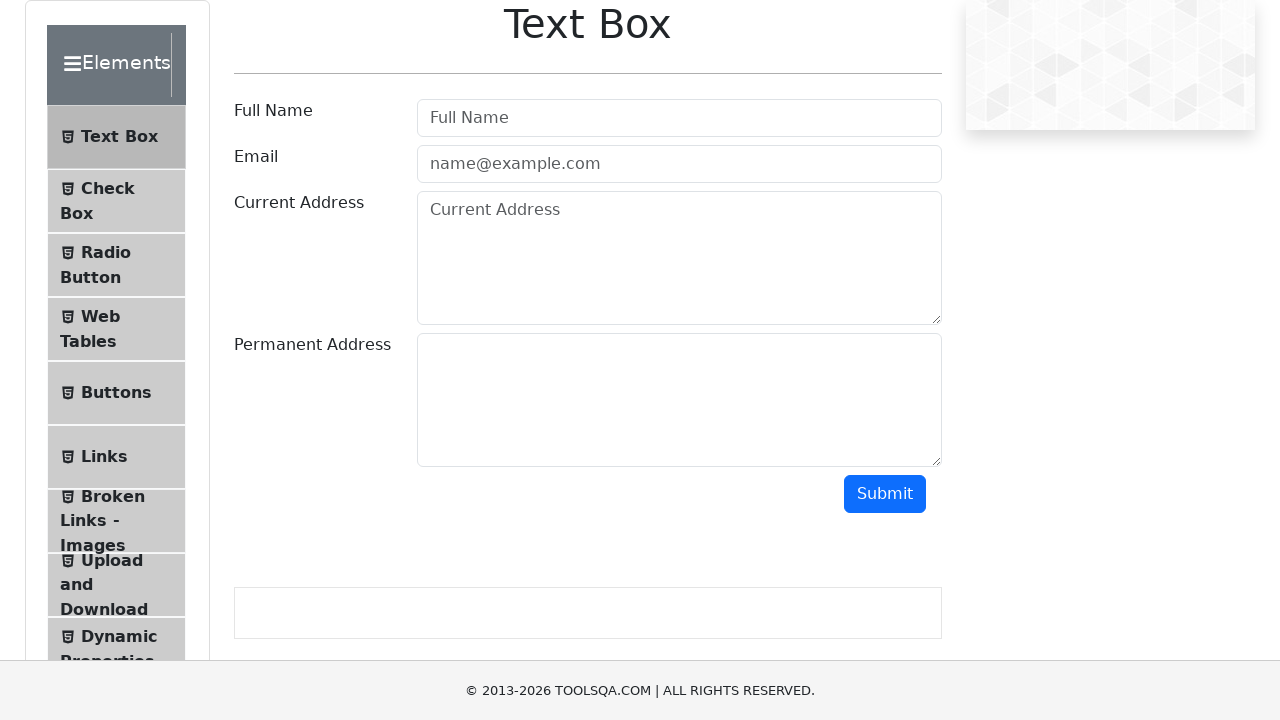

Text Box header is now visible
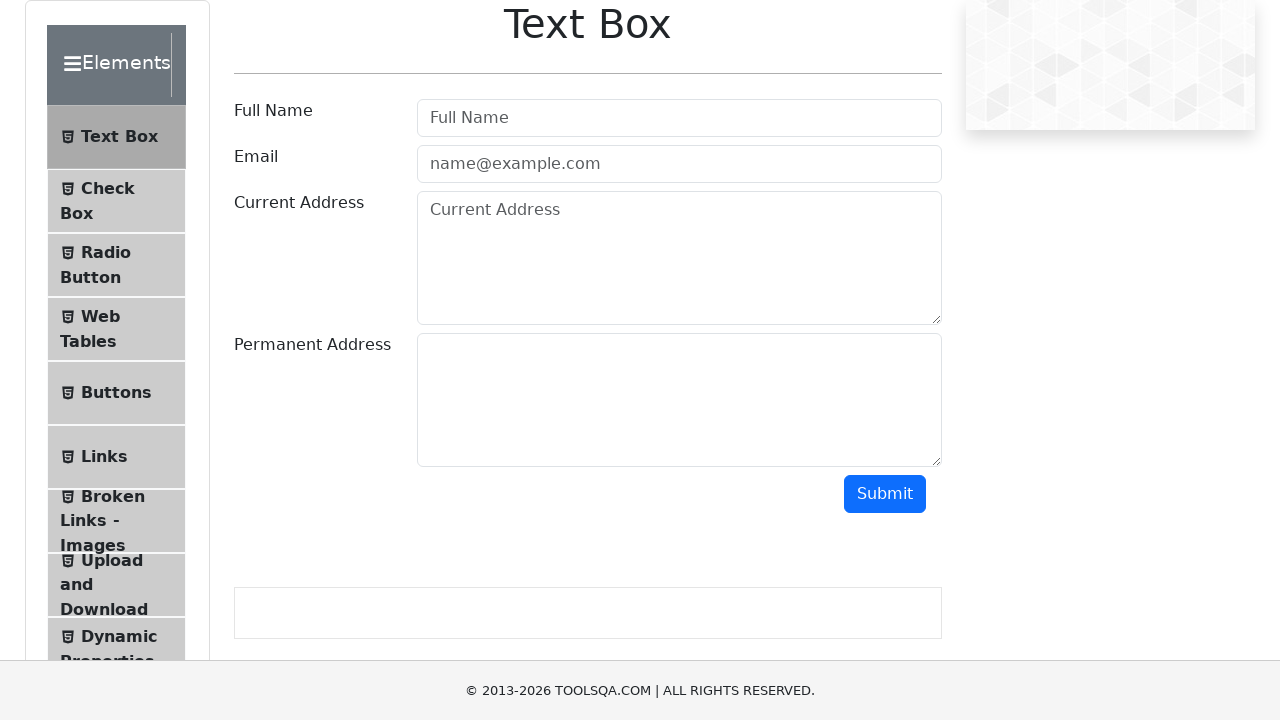

Filled full name field with 'Marcus Wellington' on #userName
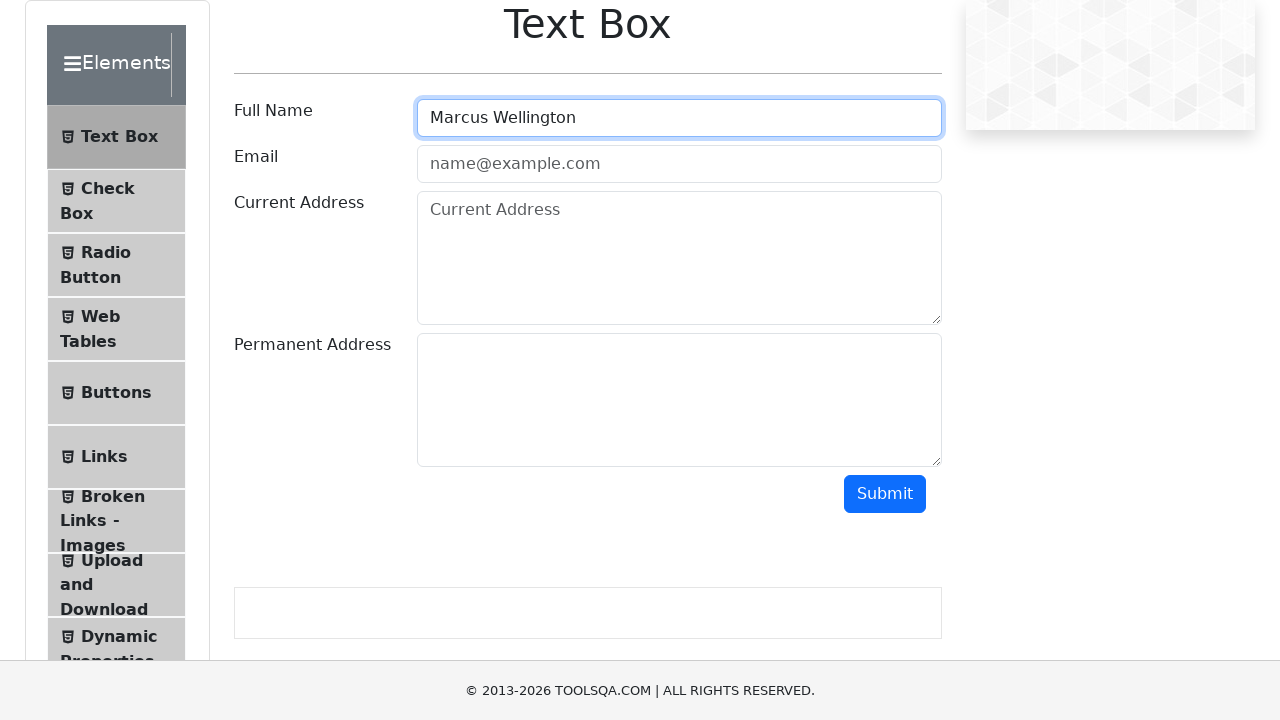

Filled email field with 'marcus.wellington@testmail.com' on #userEmail
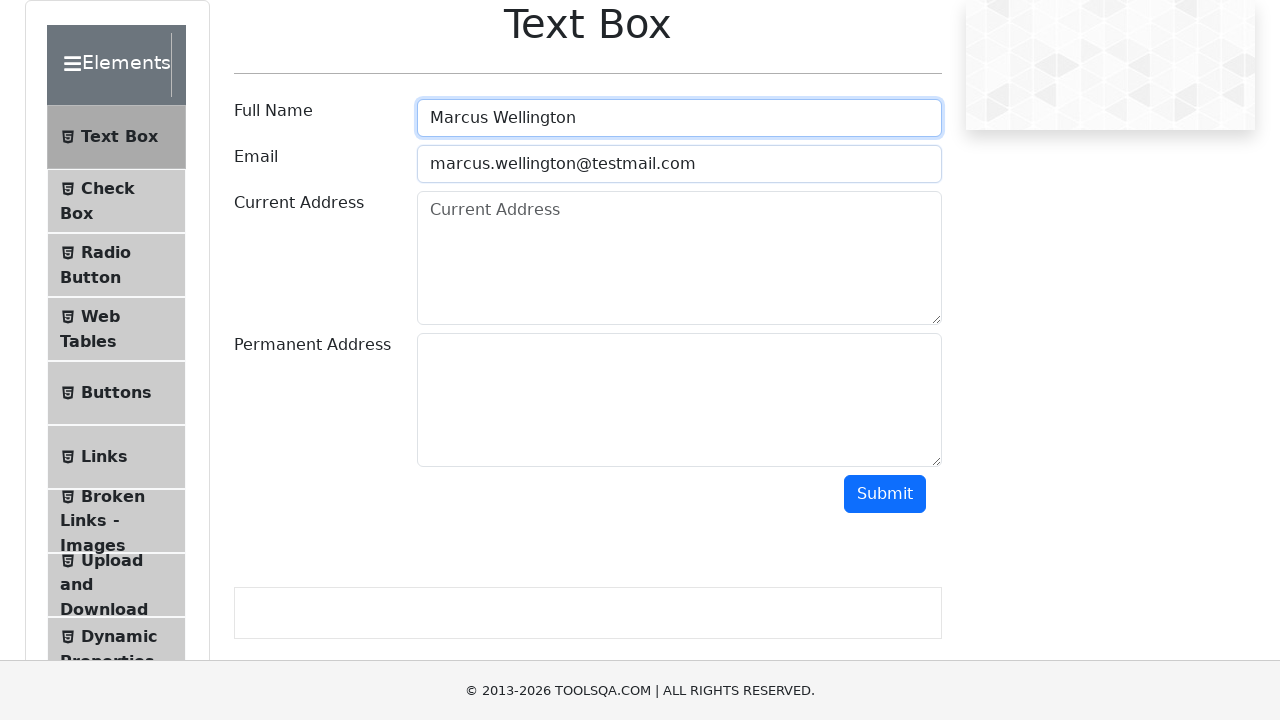

Filled current address field with '123 Main Street, New York, NY' on #currentAddress
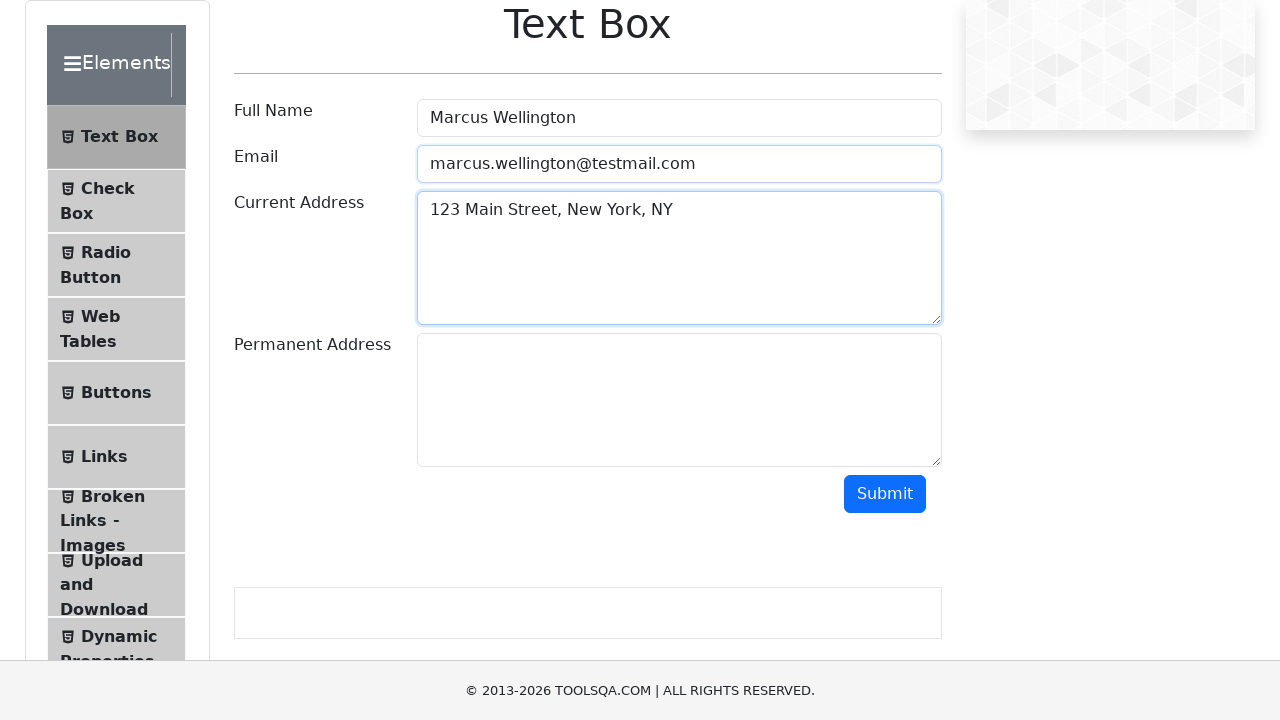

Filled permanent address field with '456 Oak Avenue, Boston, MA' on #permanentAddress
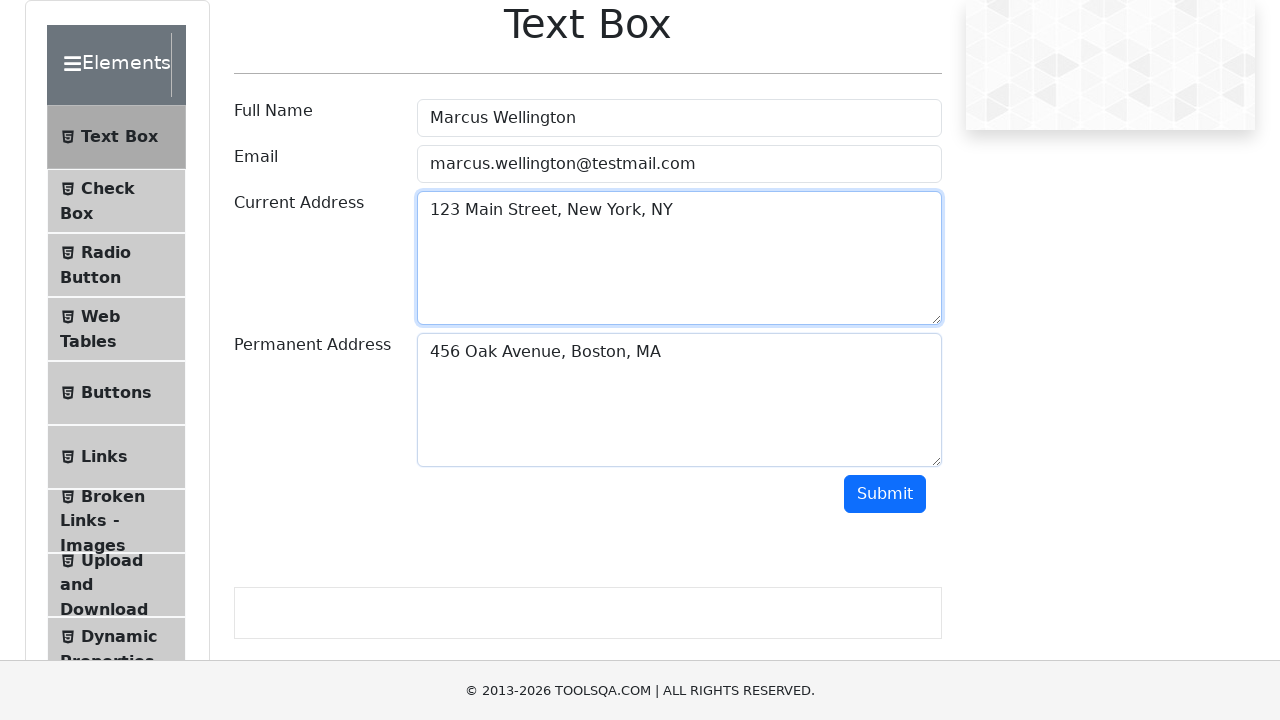

Clicked the submit button to submit TextBox form at (885, 494) on #submit
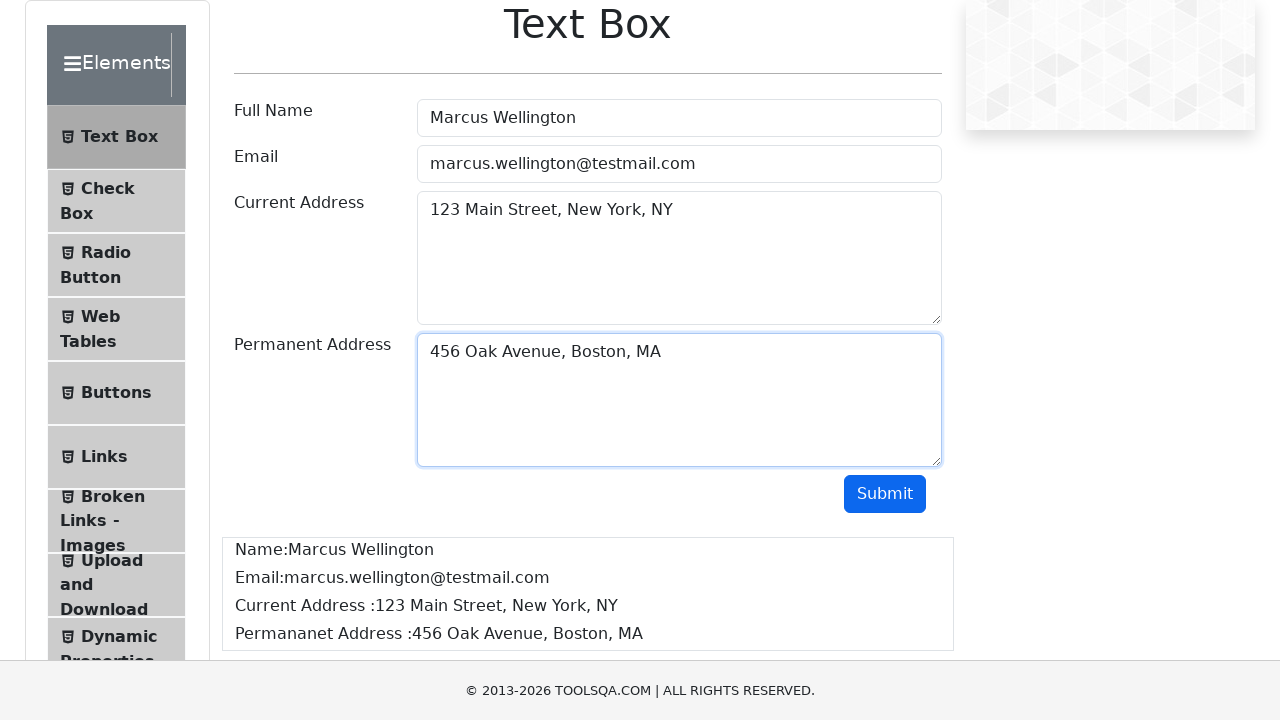

Form submission results are now displayed in the output section
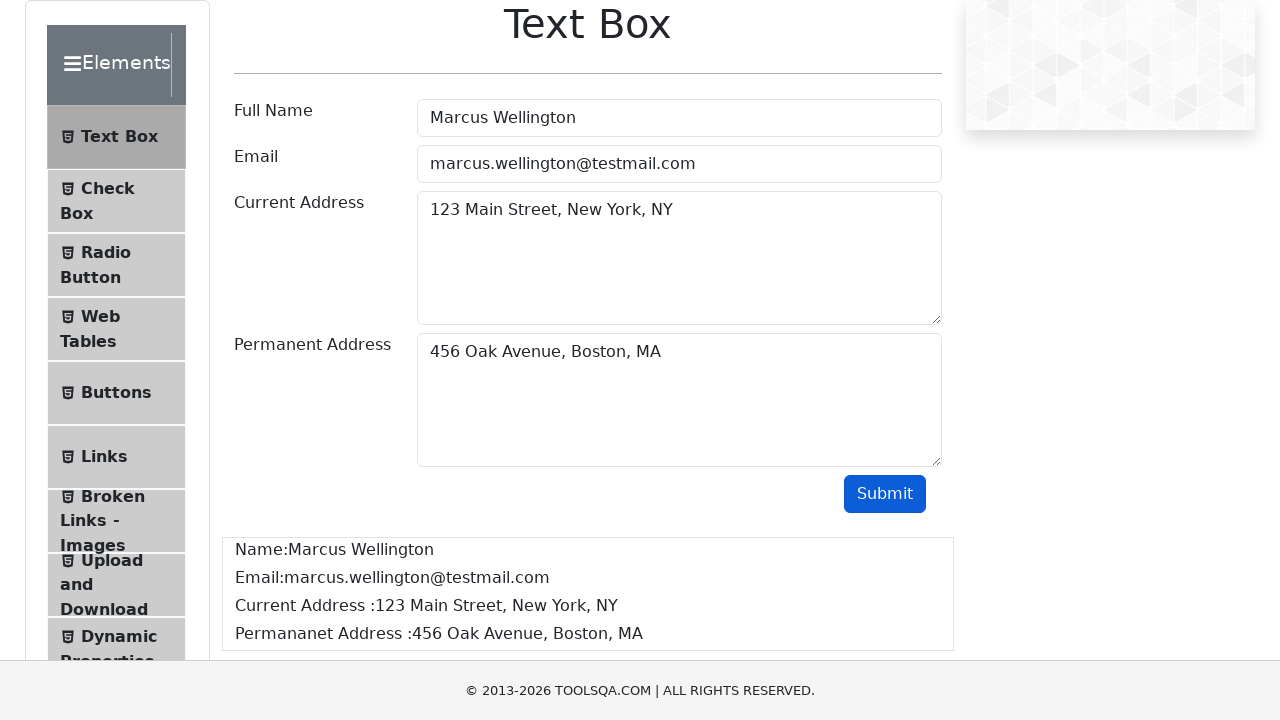

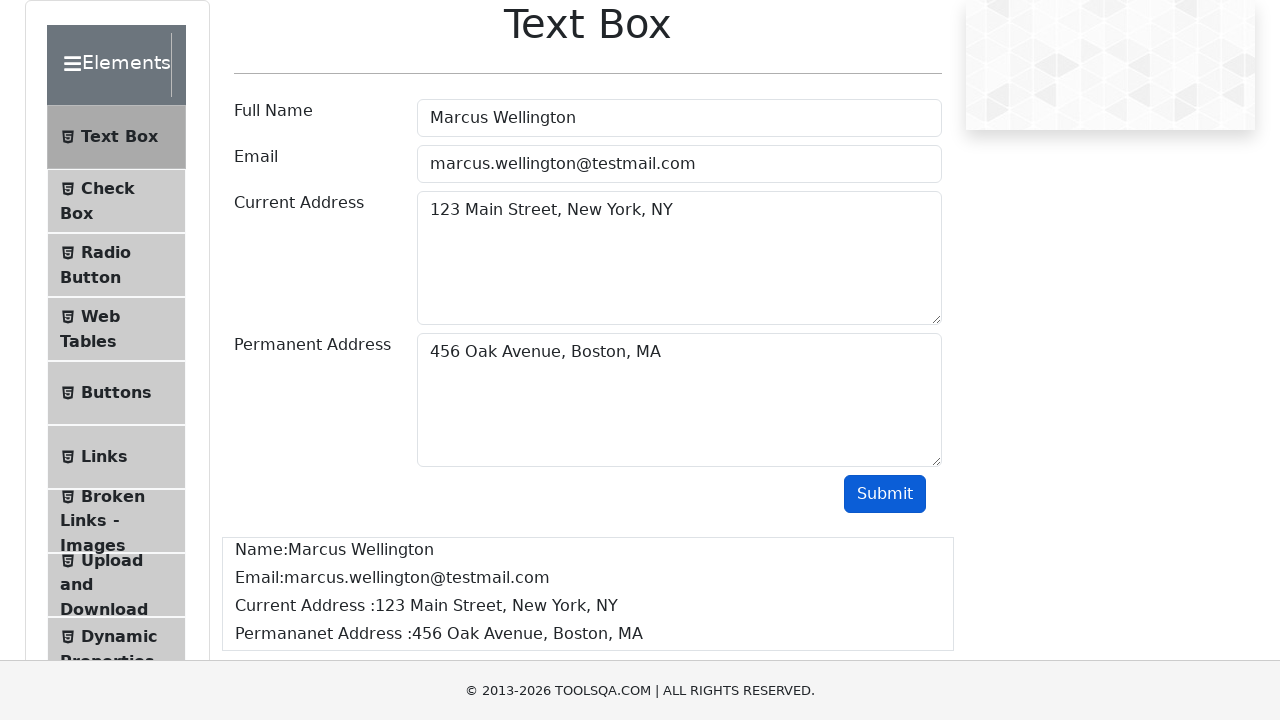